Tests form field attributes by verifying required and minlength on username field, then clicking to enable email field and verifying placeholder change

Starting URL: https://osstep.github.io/assertion_tohaveattribute

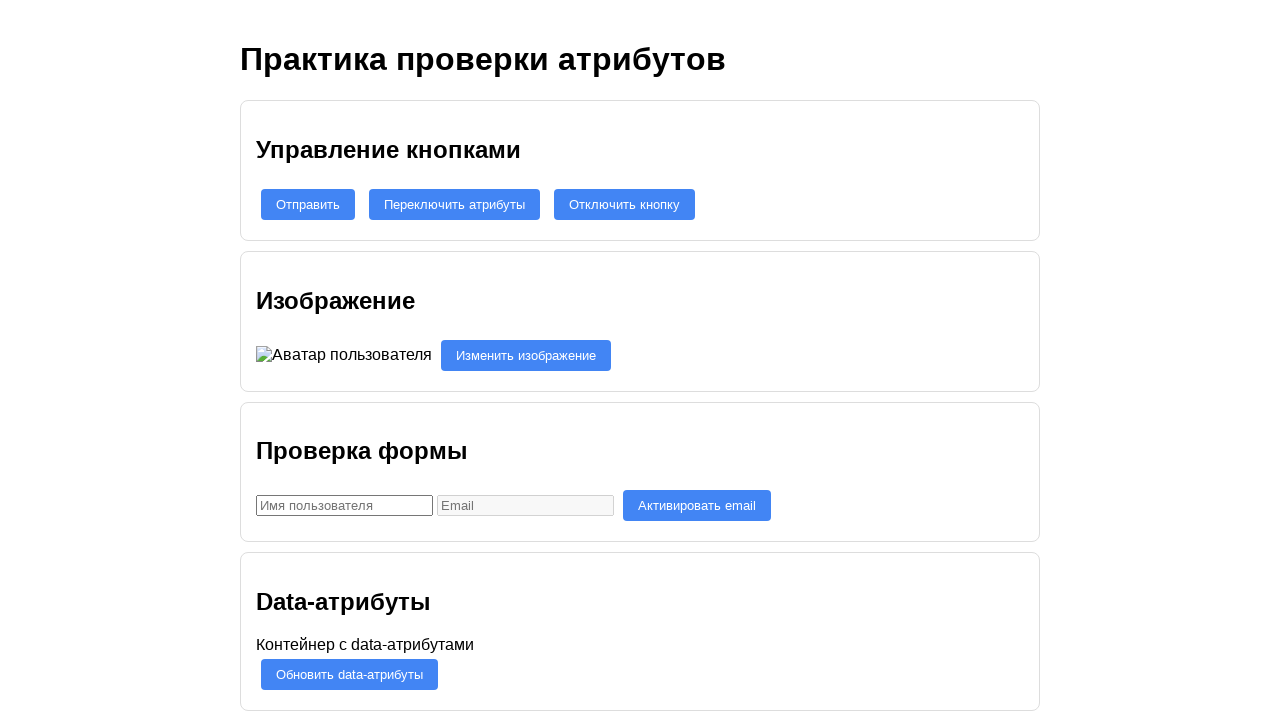

Located username field element
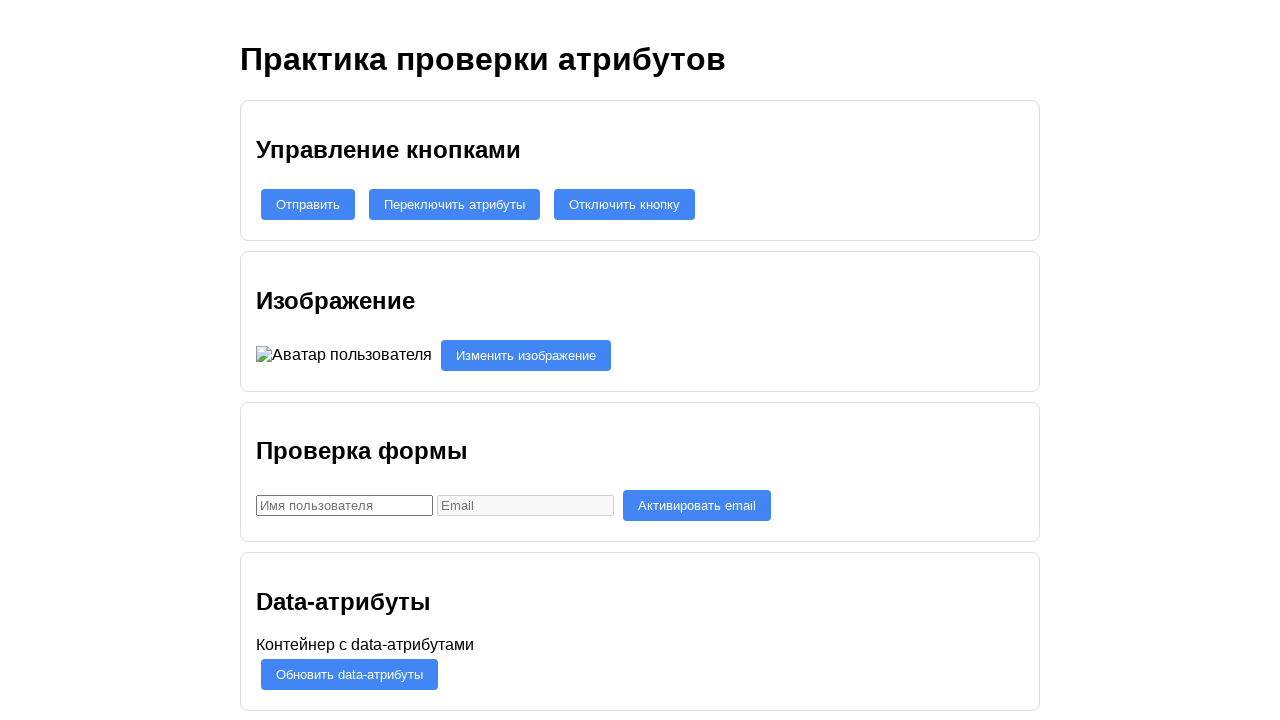

Verified username field has 'required' attribute
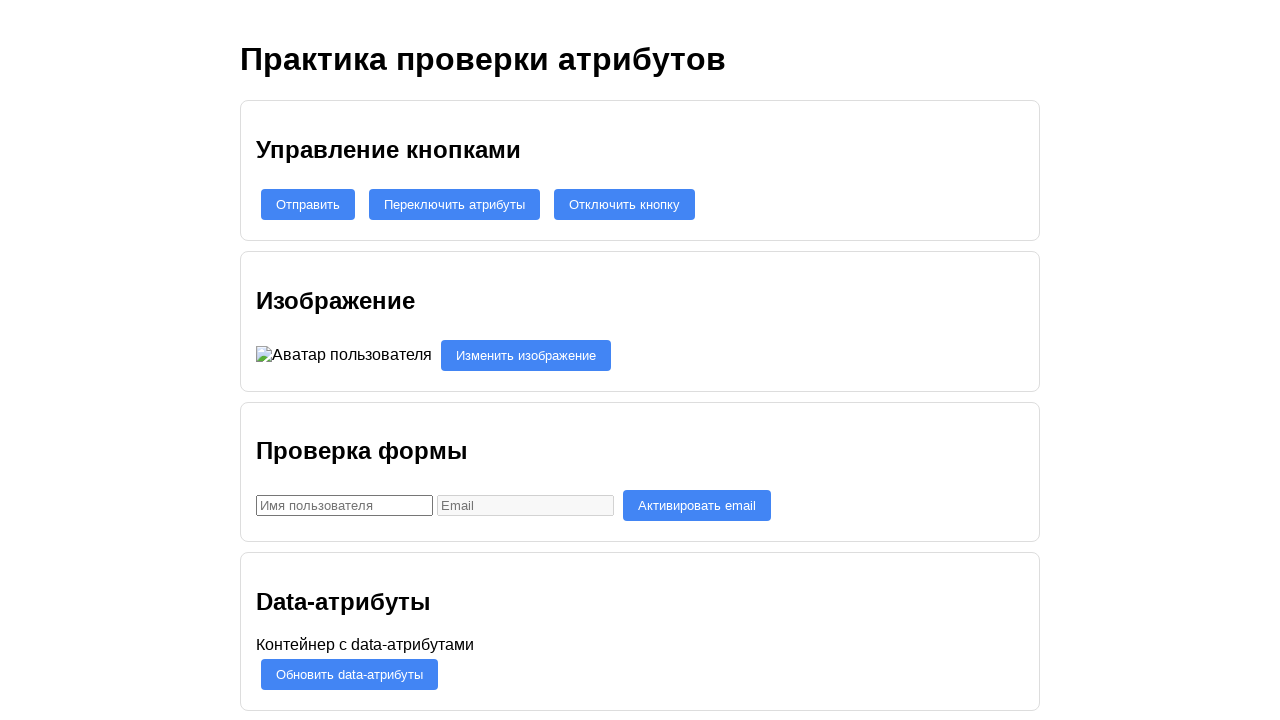

Verified username field has 'minlength' attribute set to '3'
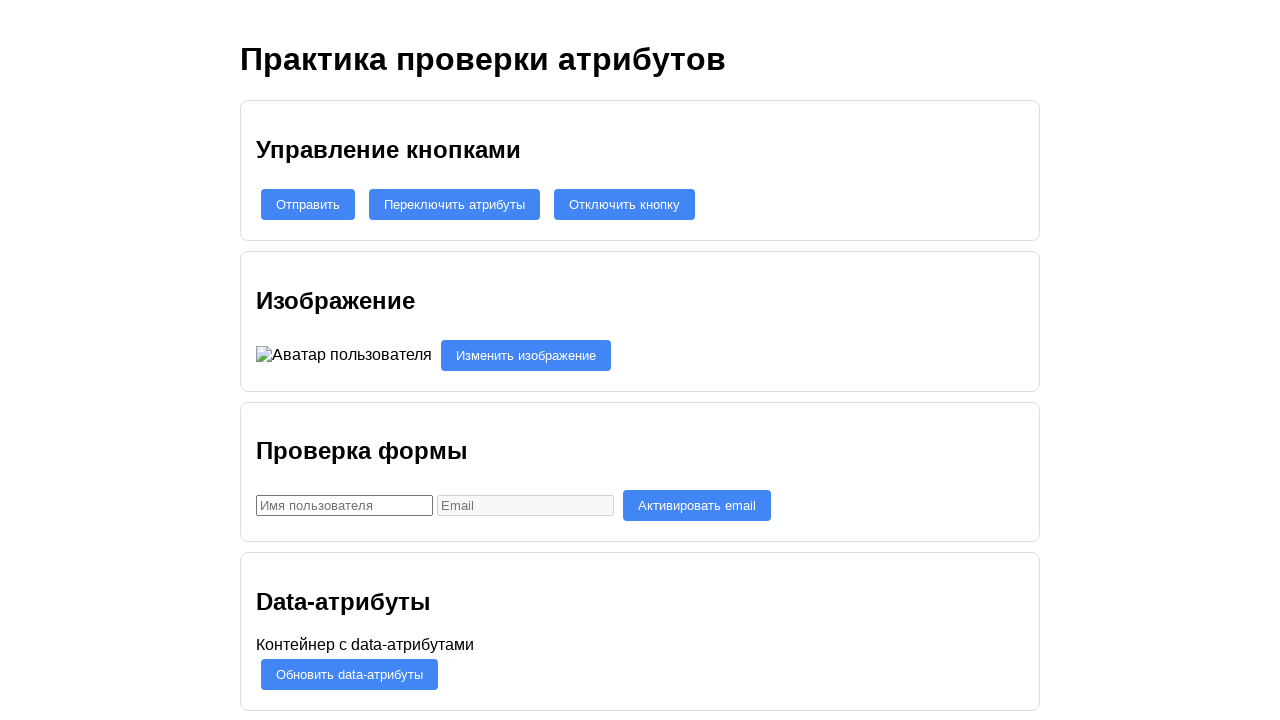

Located email field element
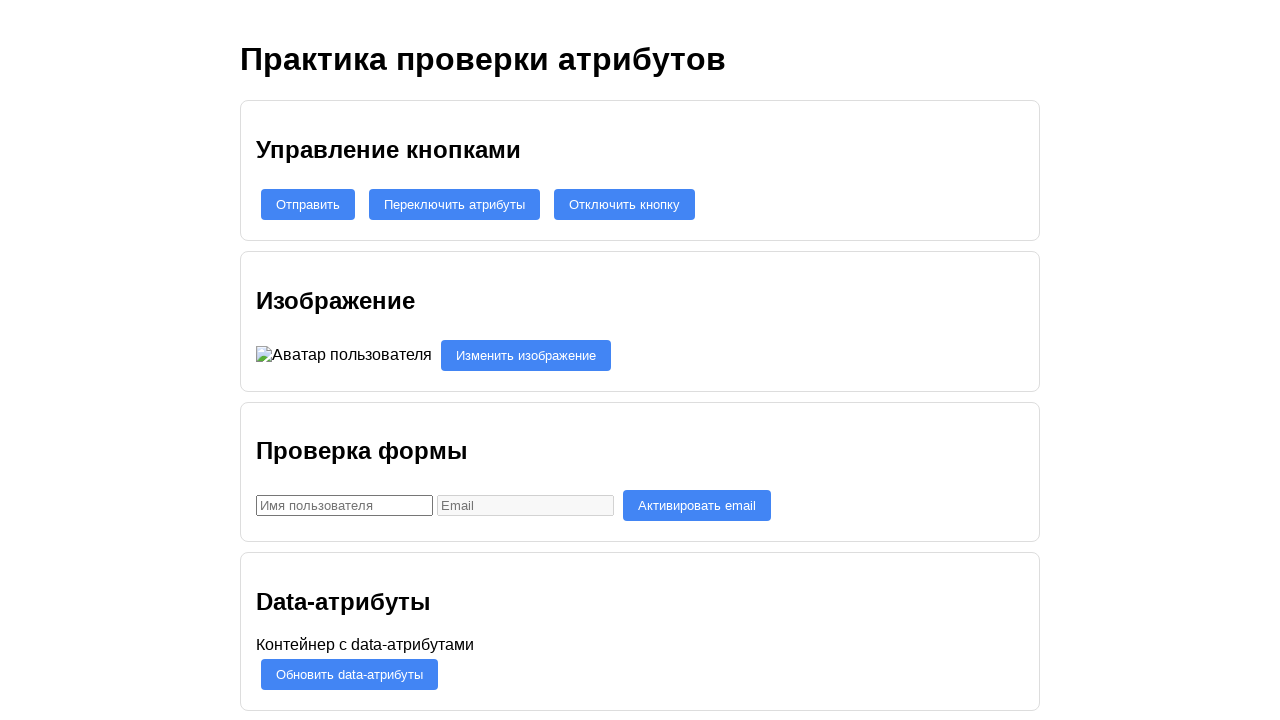

Verified email field is disabled
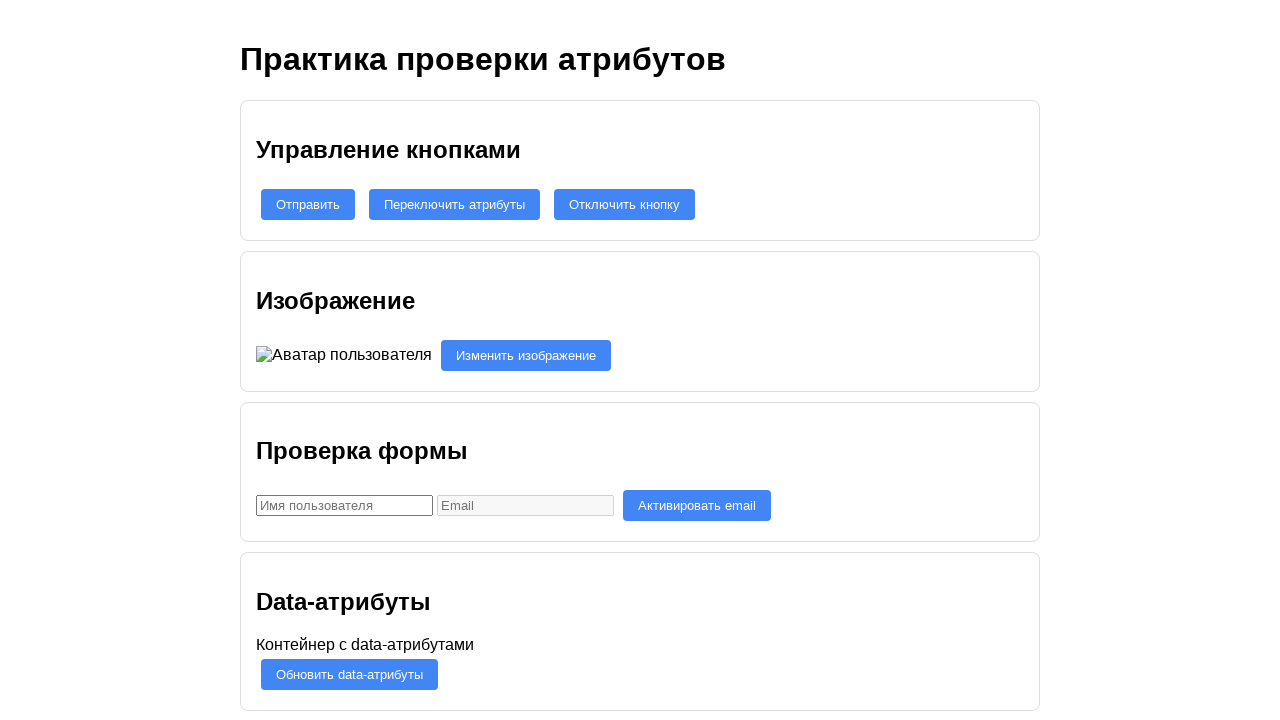

Clicked 'Activate email' button at (697, 506) on #enable-email
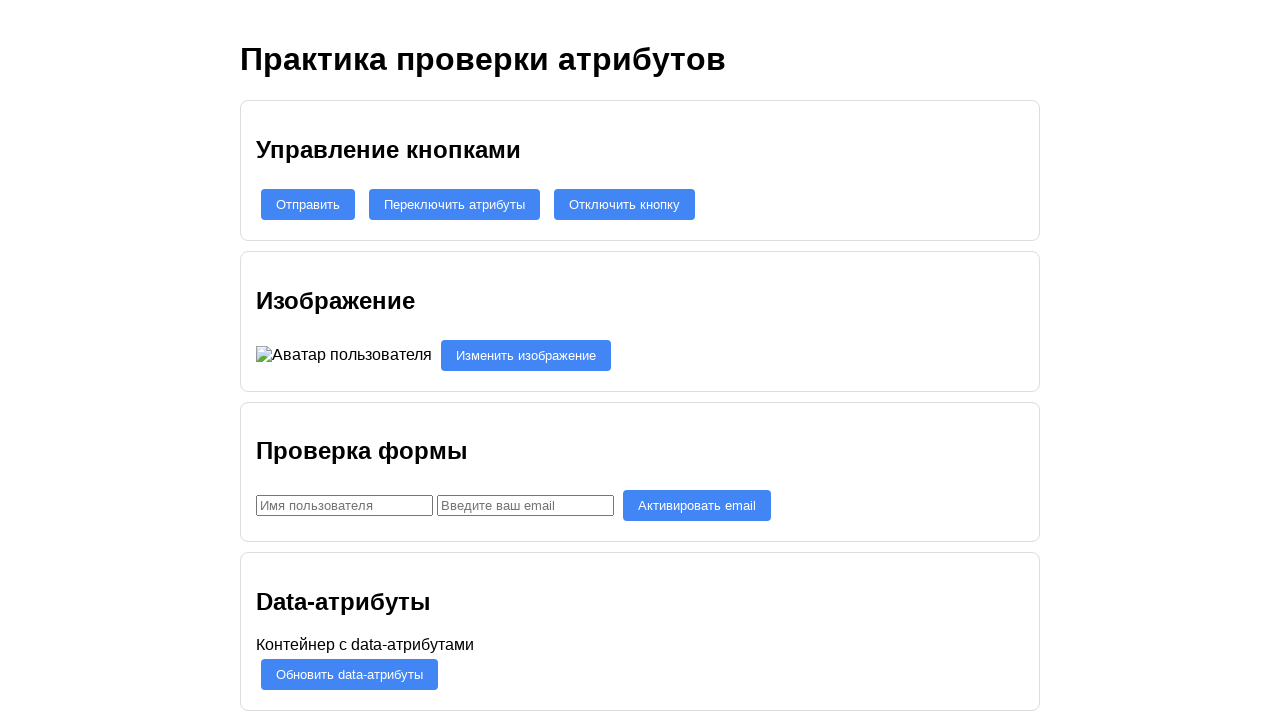

Waited for email field to be enabled
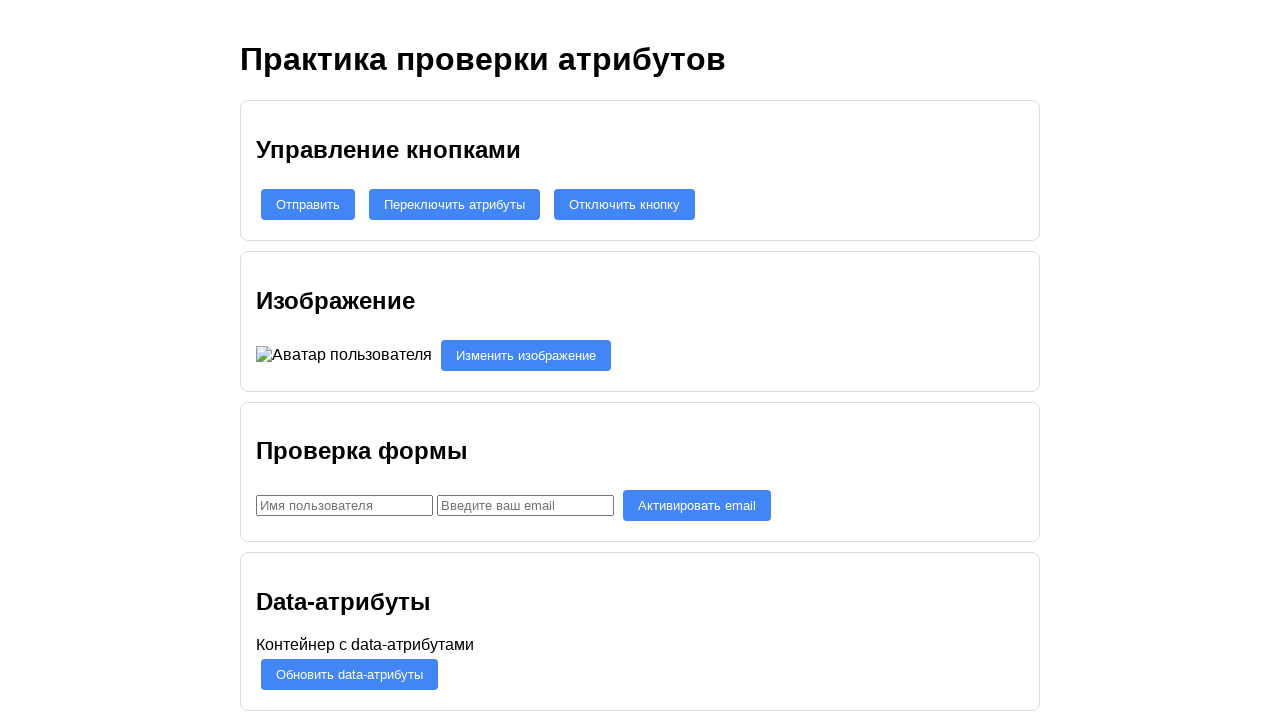

Verified email field is no longer disabled
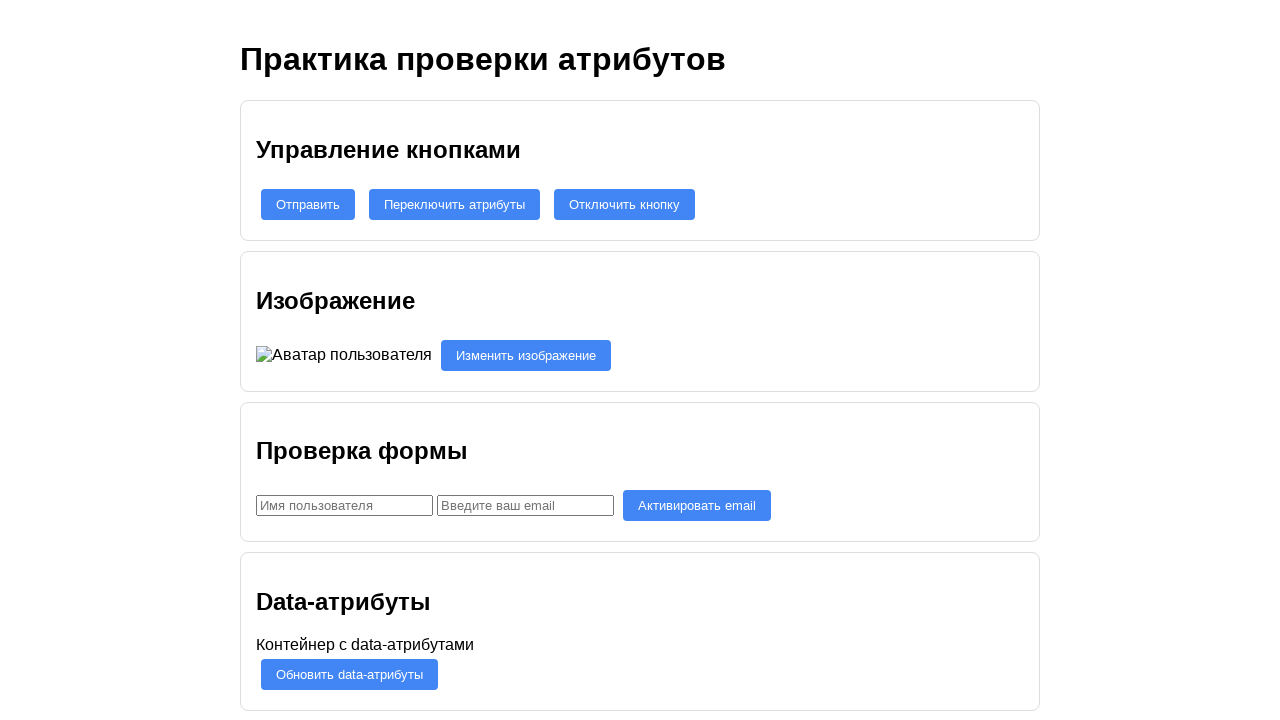

Verified email field placeholder changed to 'Введите ваш email'
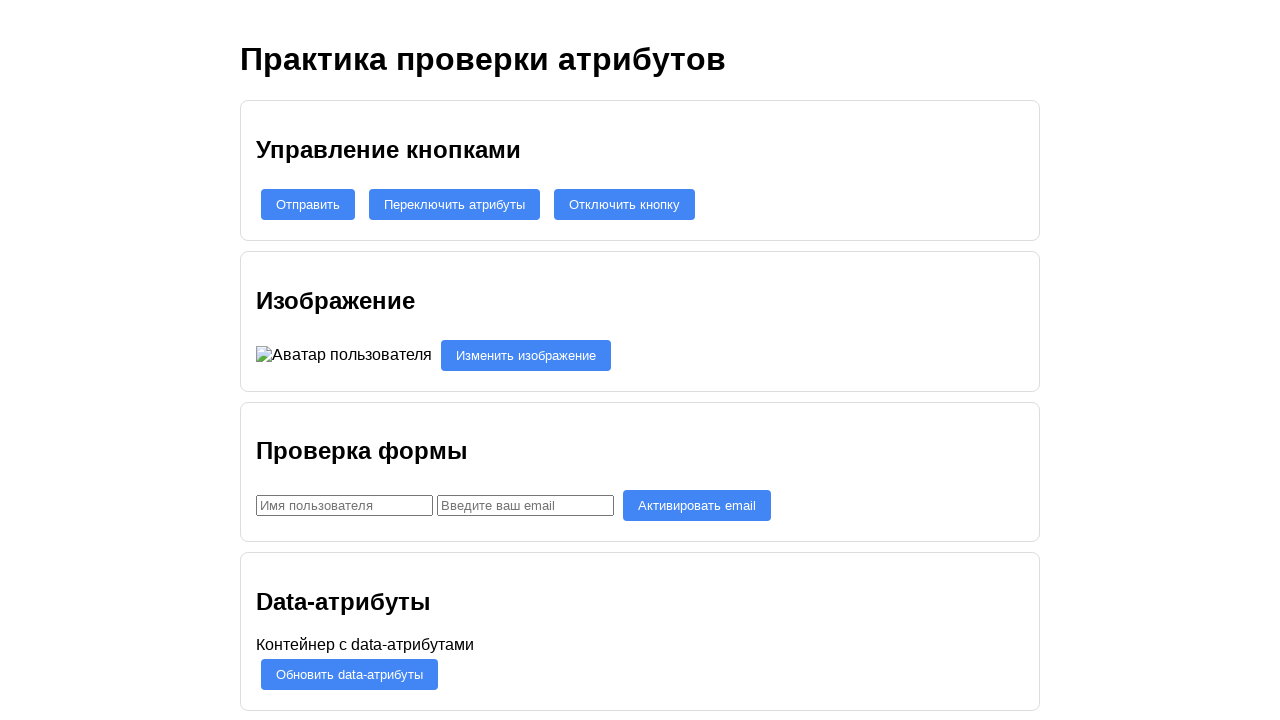

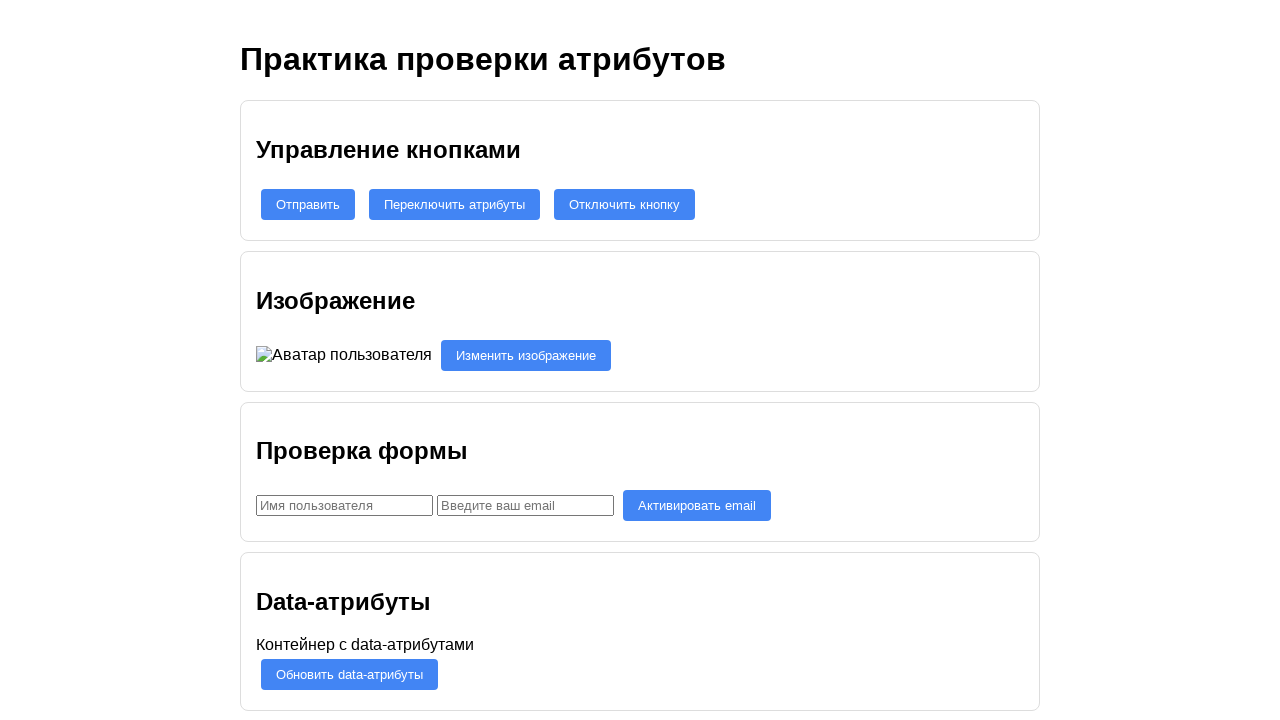